Tests a math calculation form by reading two numbers from the page, calculating their sum, selecting the sum from a dropdown, and submitting the form

Starting URL: http://suninjuly.github.io/selects1.html

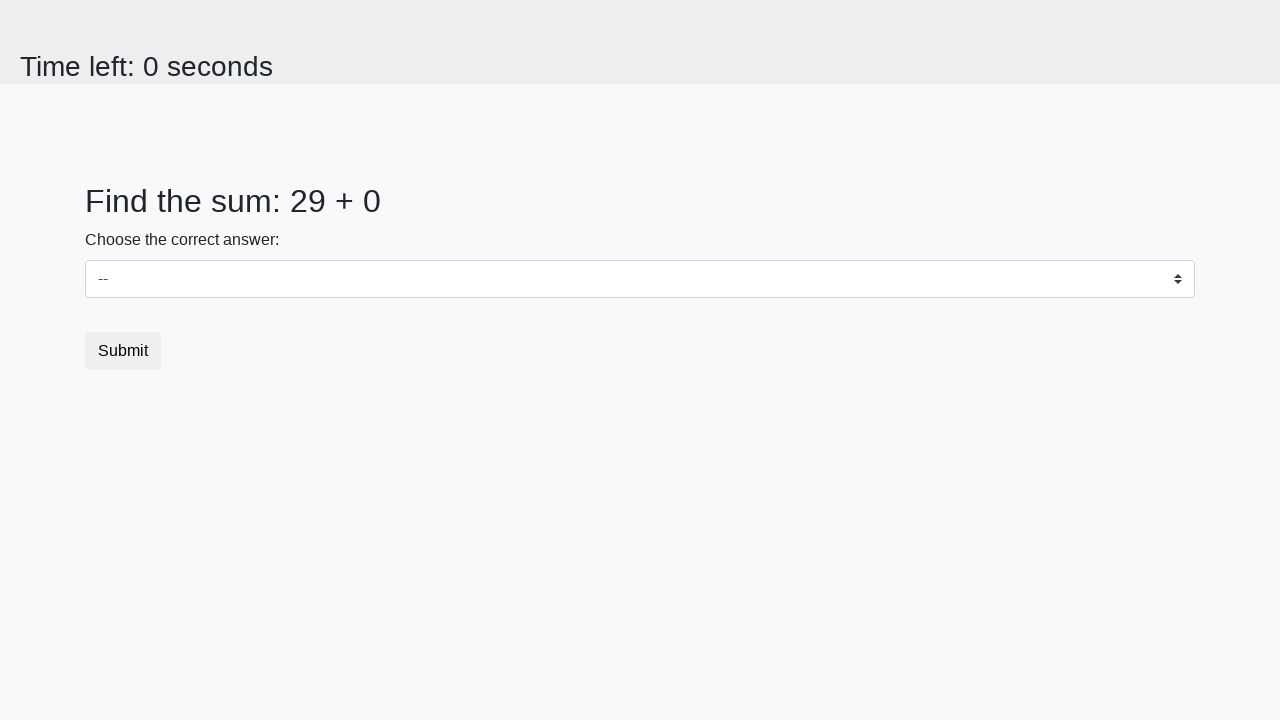

Read first number from span#num1
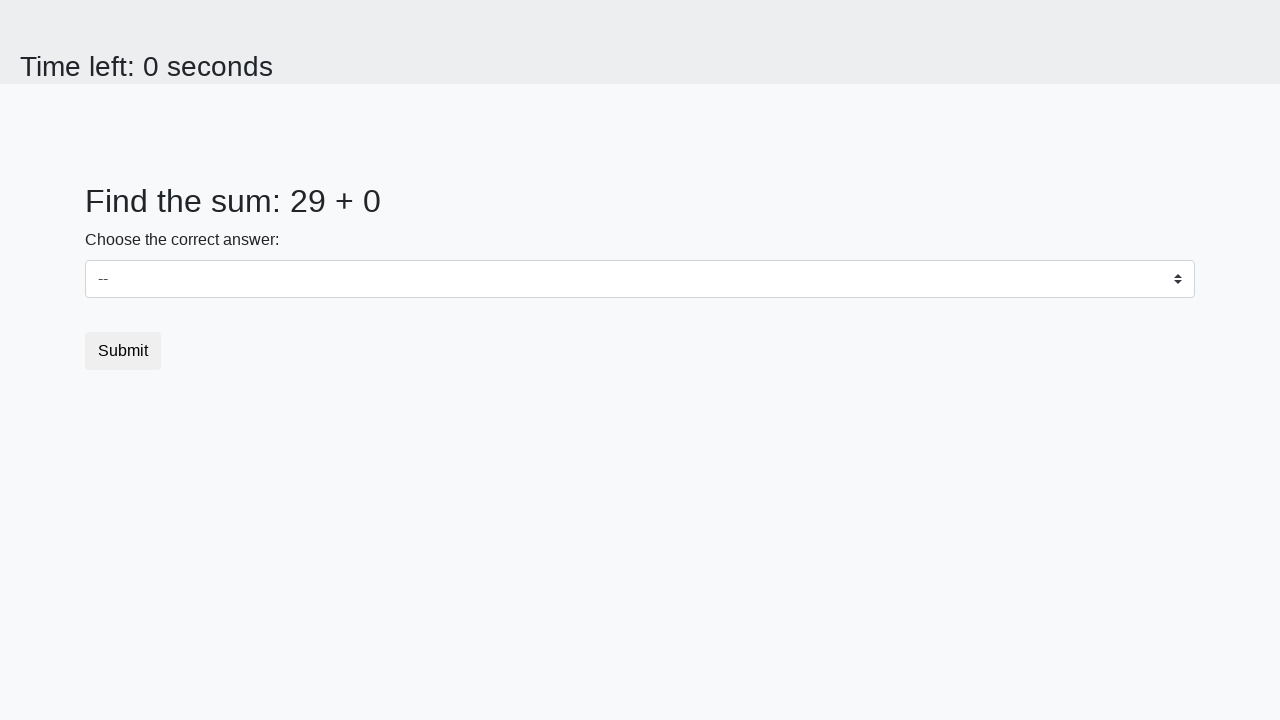

Read second number from span#num2
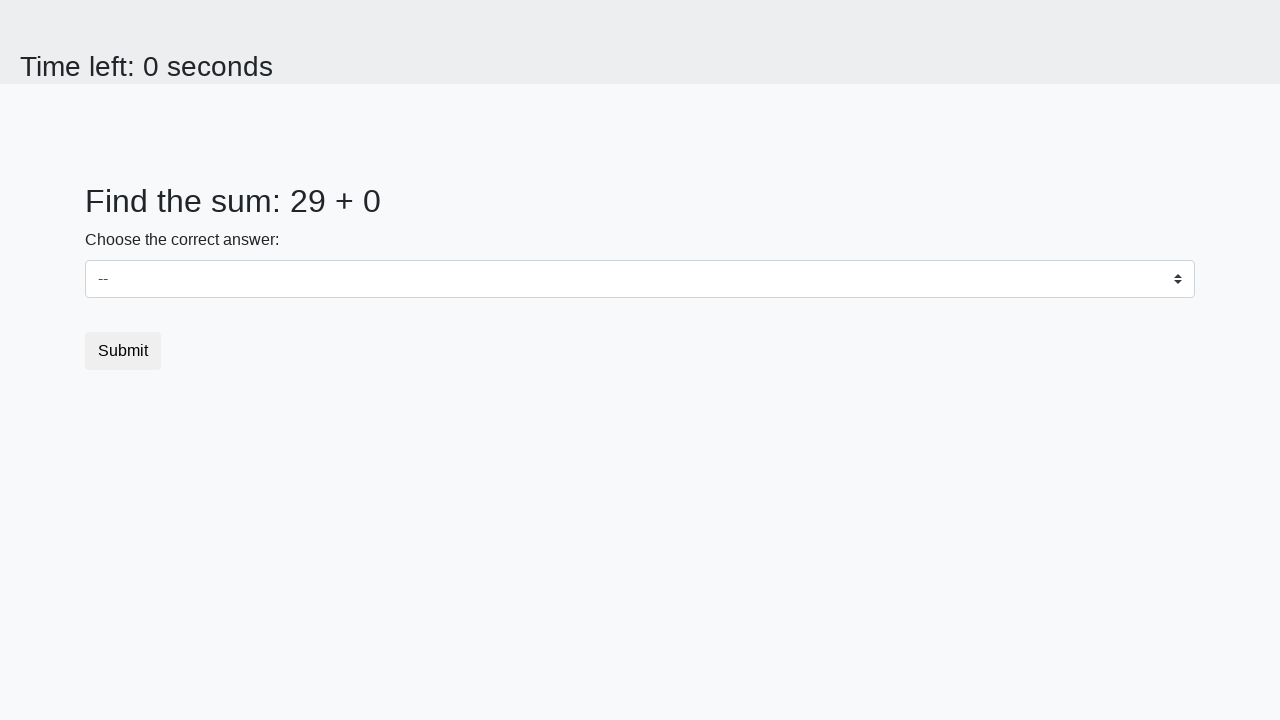

Calculated sum: 29
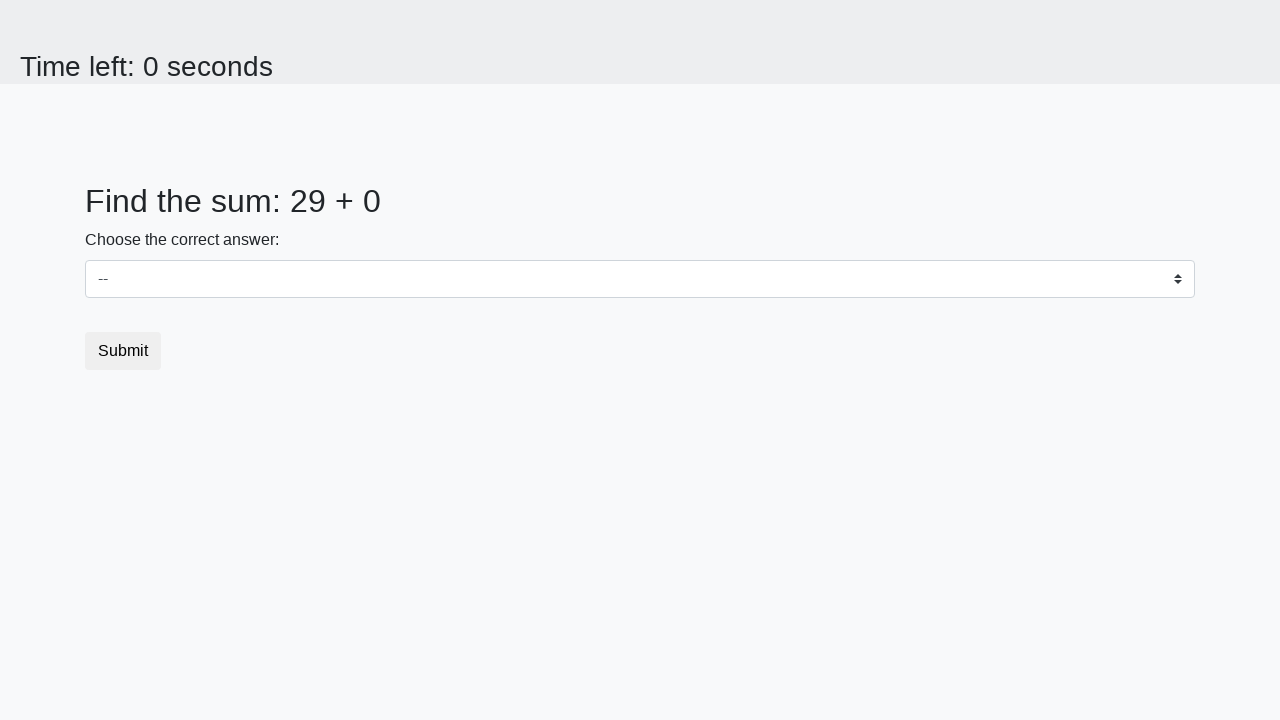

Selected 29 from dropdown on select
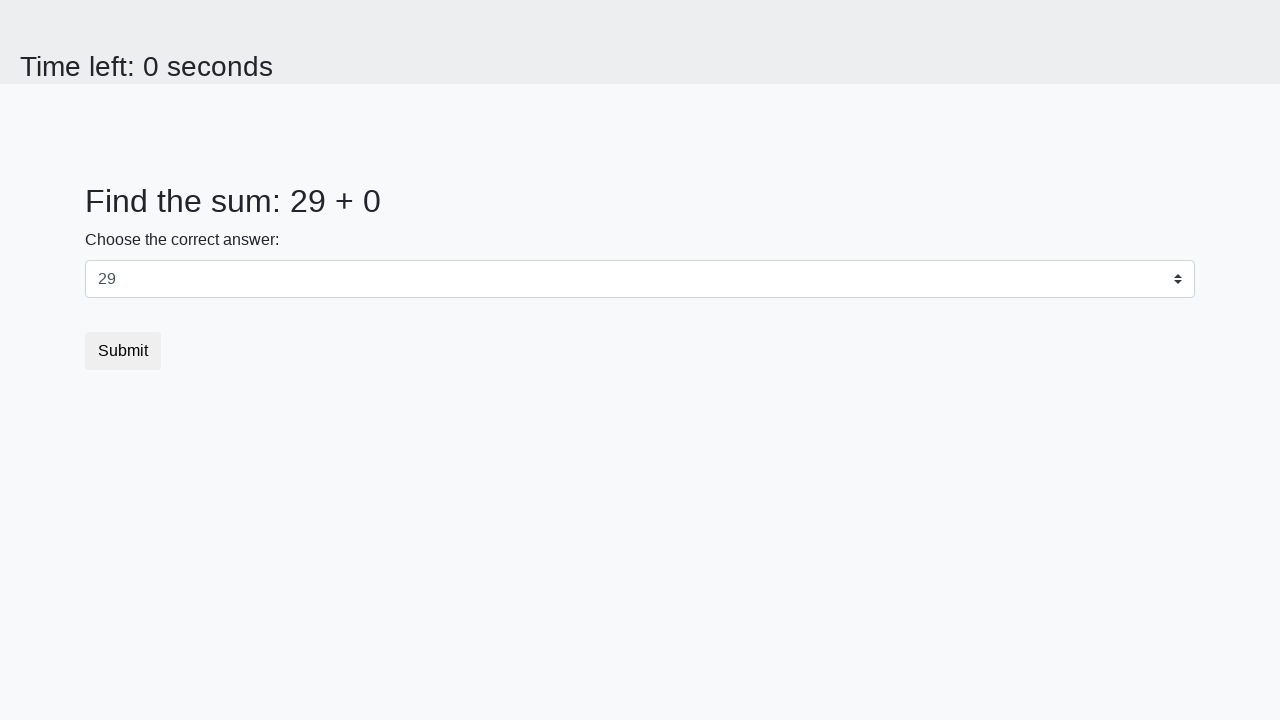

Clicked submit button at (123, 351) on button.btn
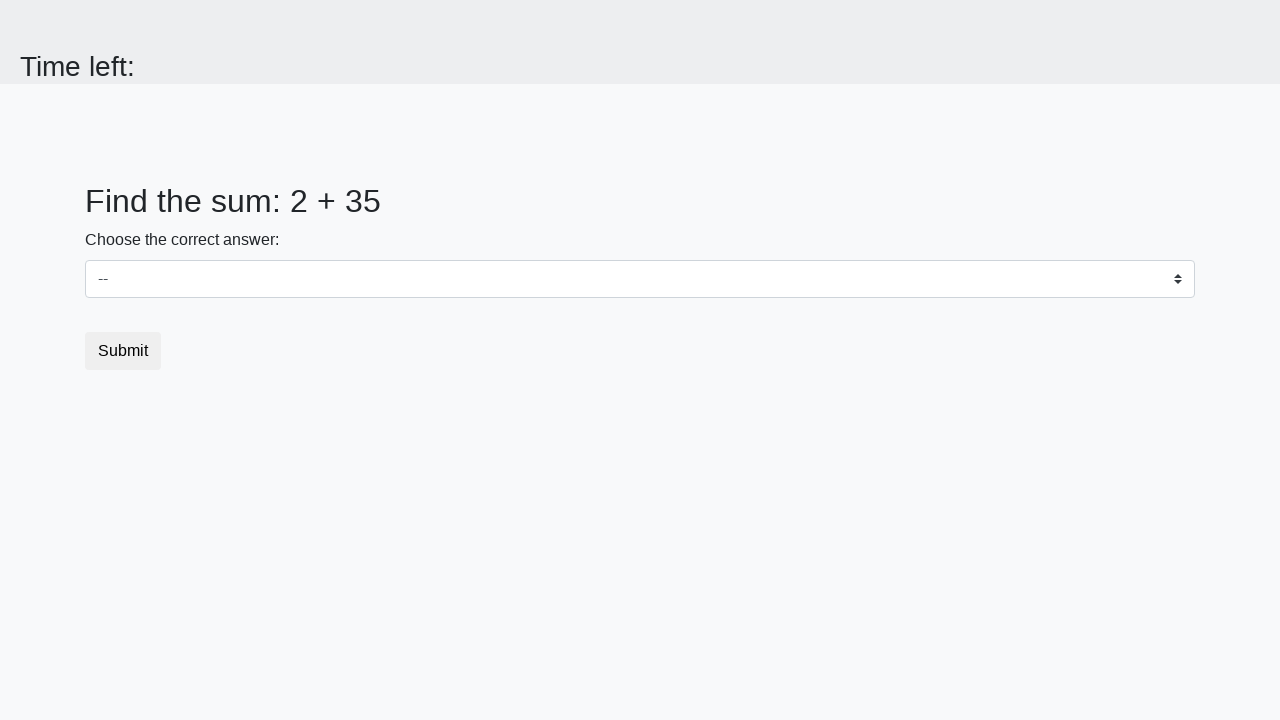

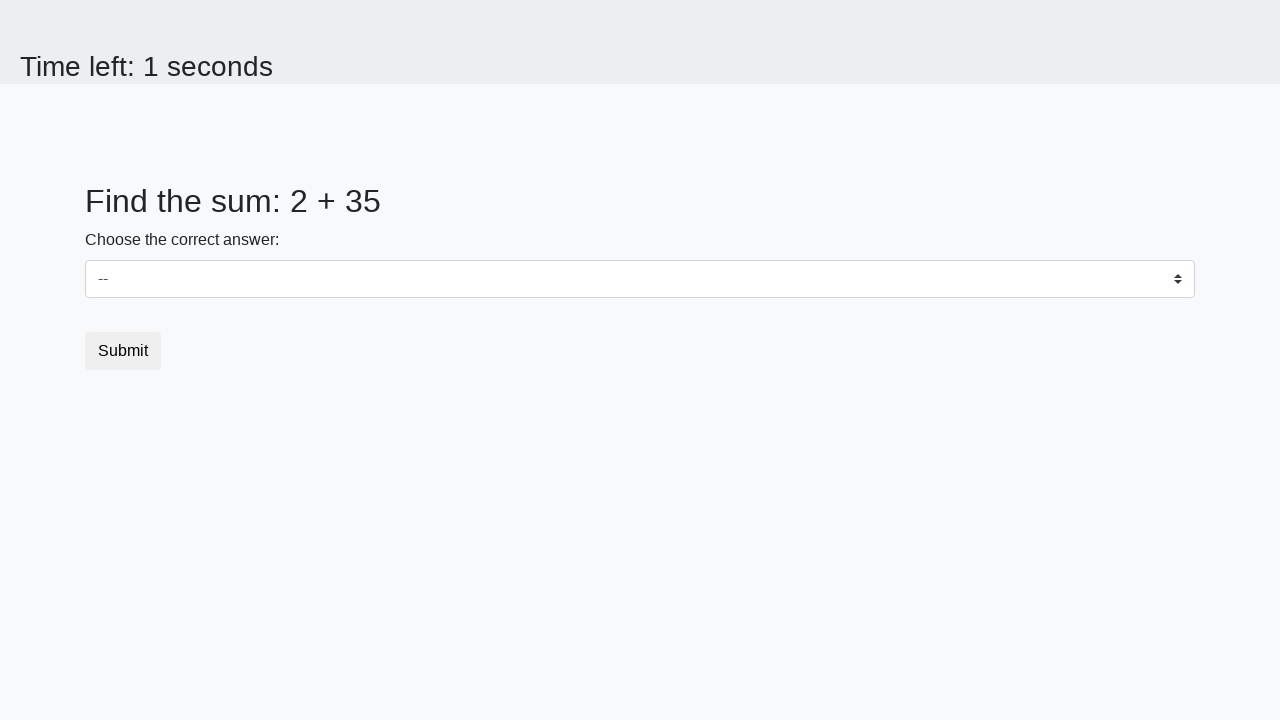